Tests page scrolling functionality by navigating to jQuery UI website and scrolling down the page by 500 pixels.

Starting URL: http://jqueryui.com/

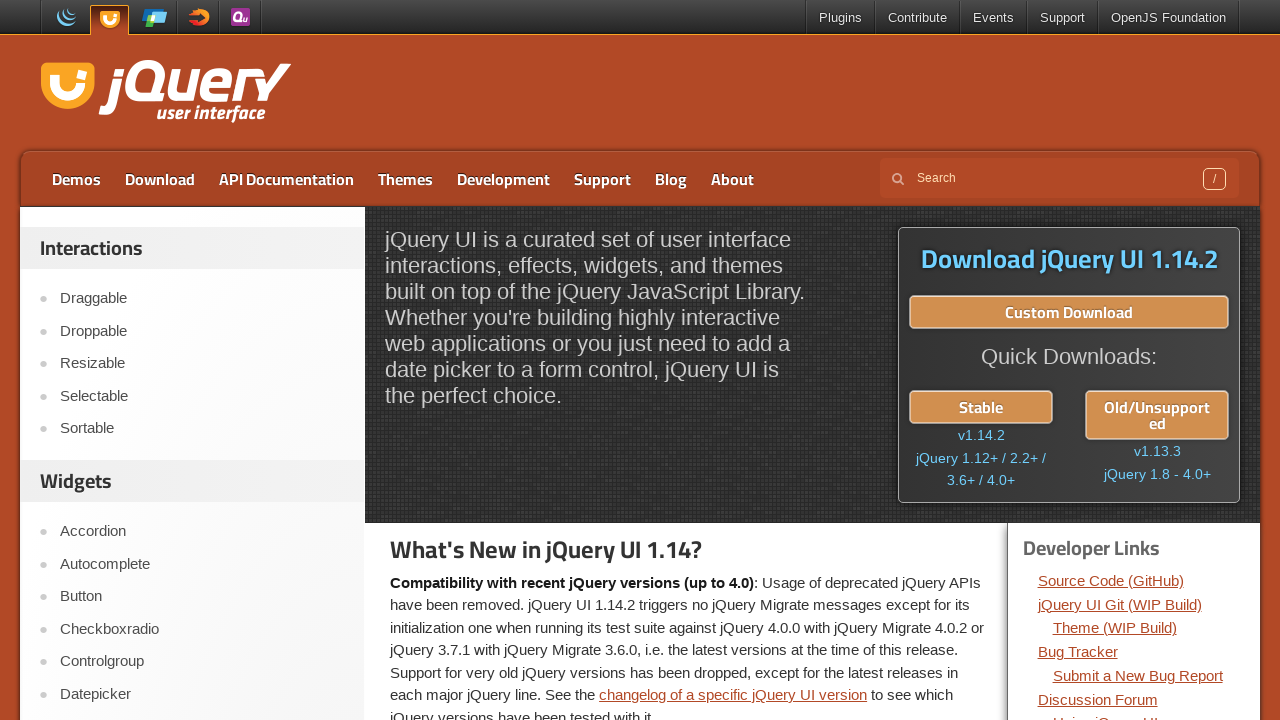

Navigated to jQuery UI website at http://jqueryui.com/
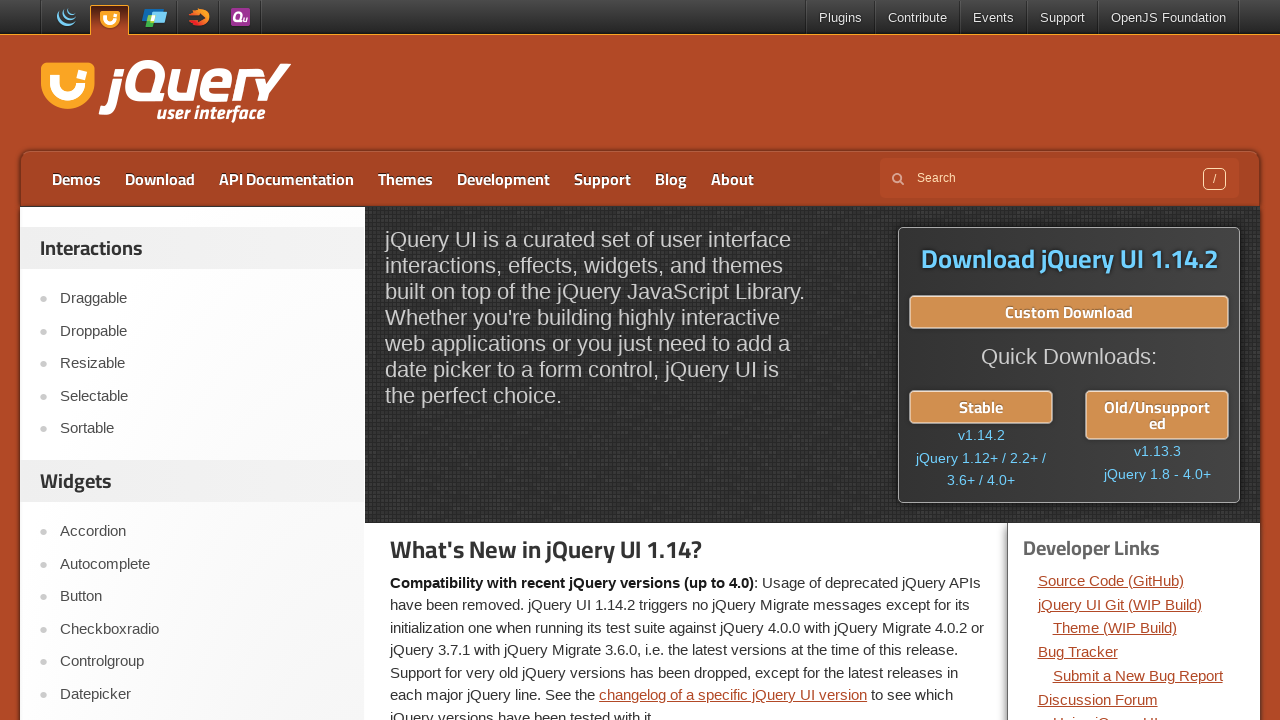

Scrolled page down by 500 pixels
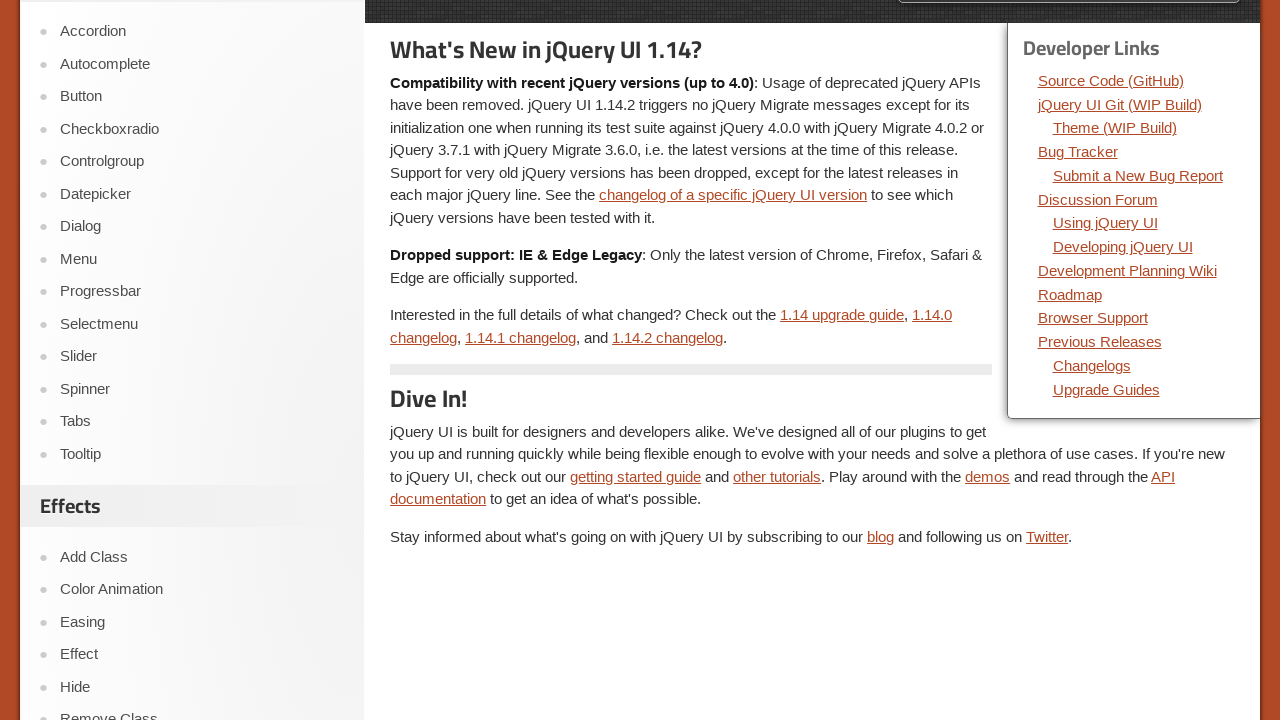

Waited 1 second to observe scroll effect
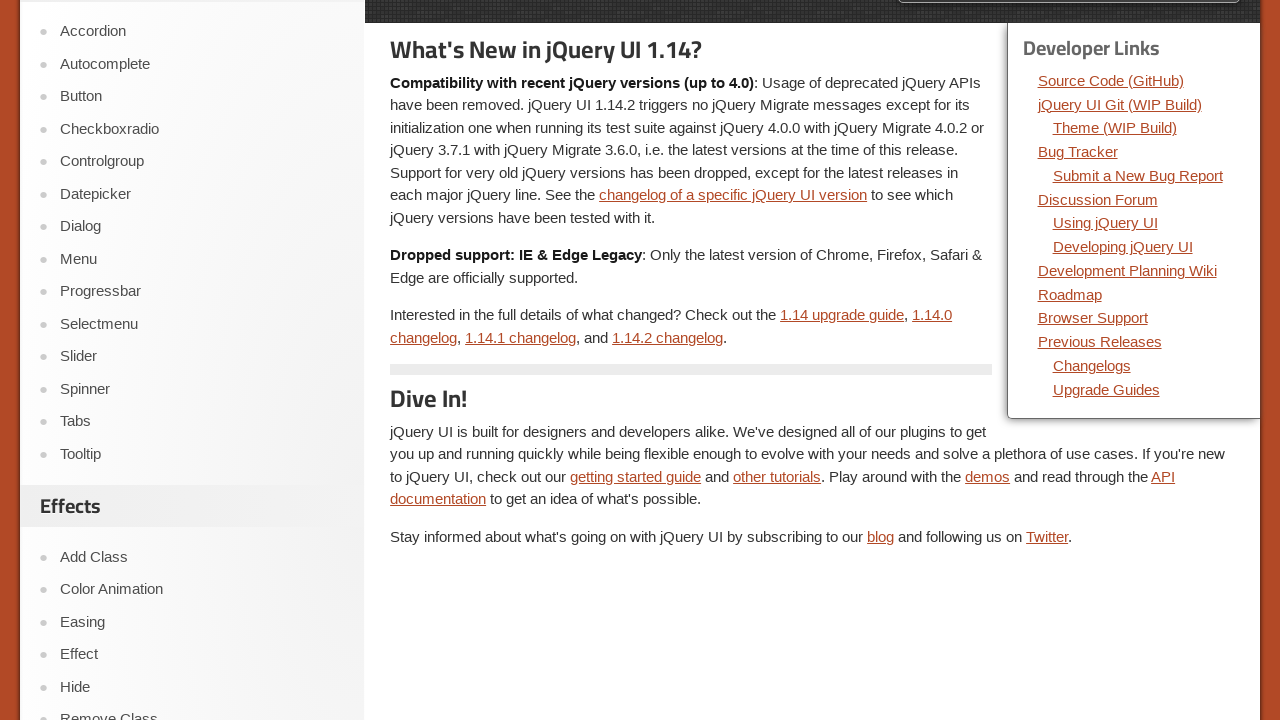

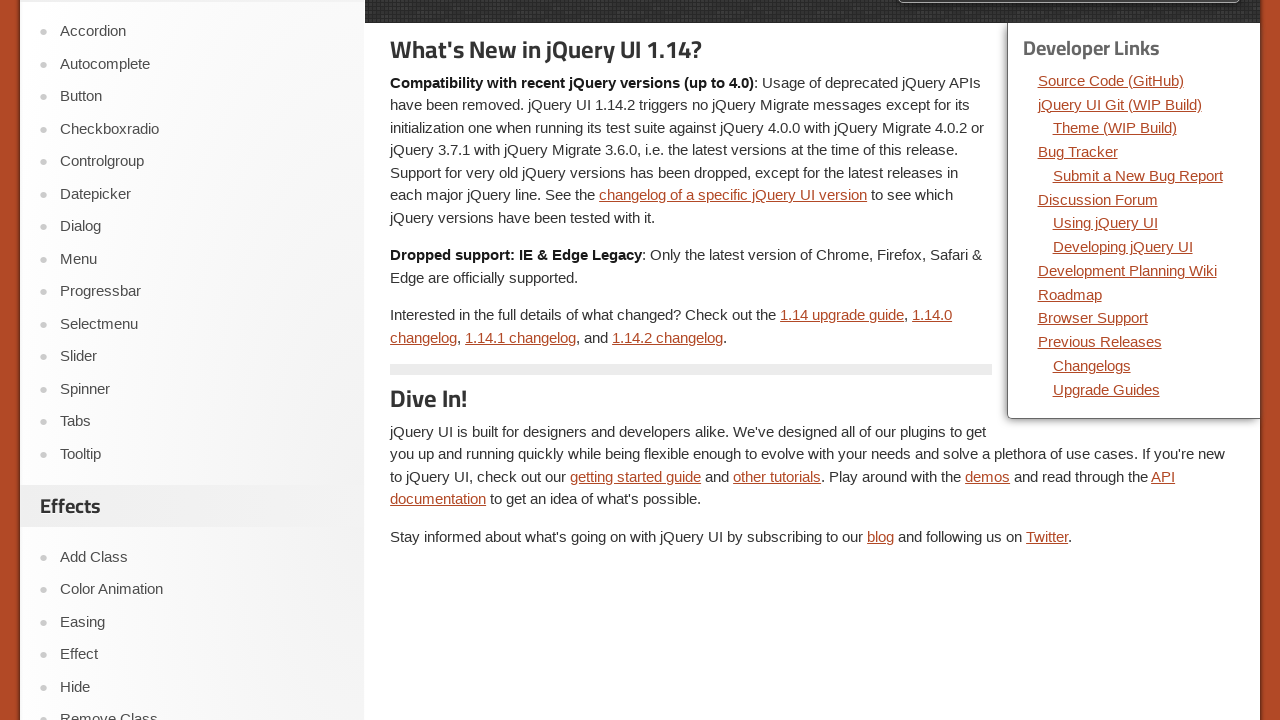